Tests AJAX loading functionality by clicking a button and waiting for dynamically loaded content to appear with the expected text

Starting URL: http://uitestingplayground.com/ajax

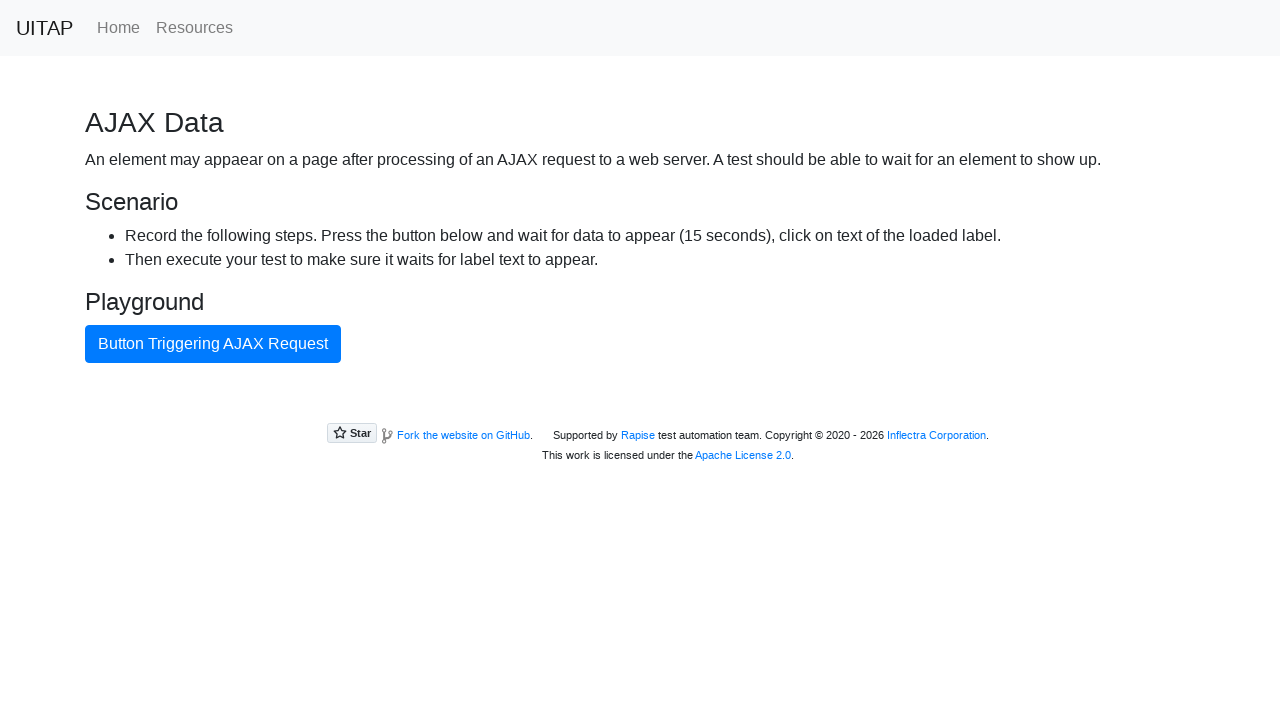

Clicked AJAX button to trigger data loading at (213, 344) on #ajaxButton
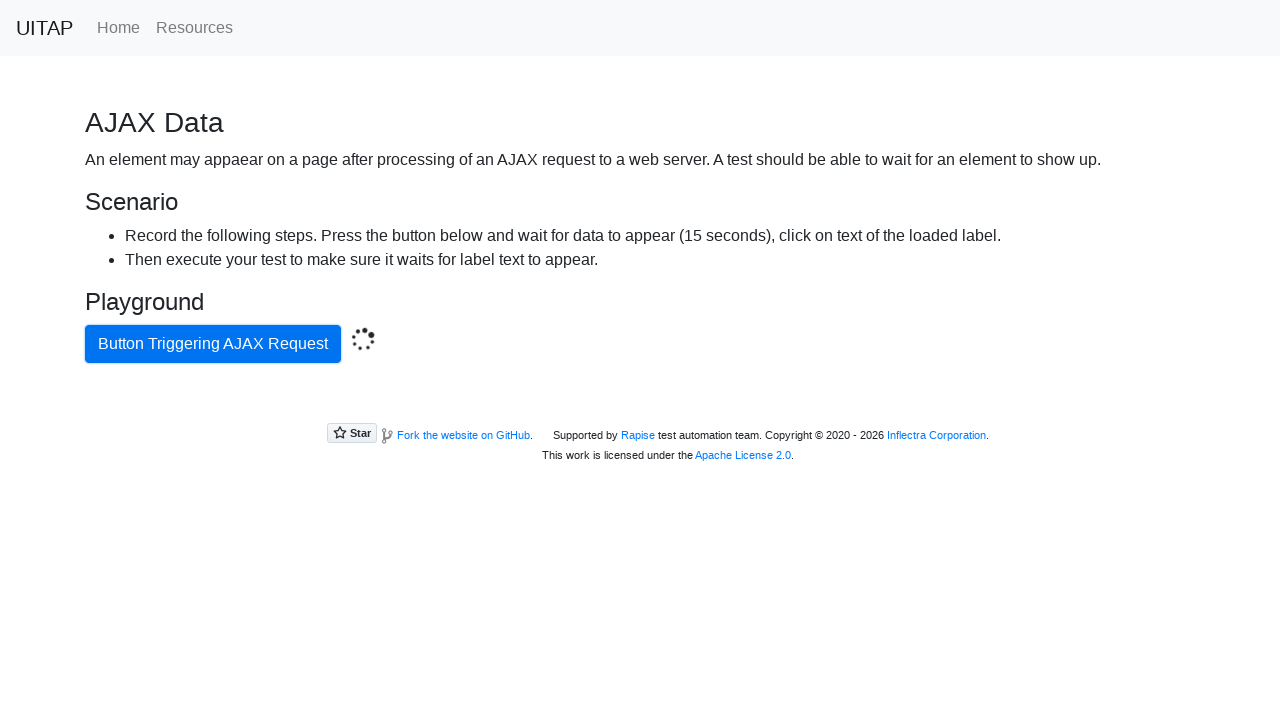

Waited for success message element to appear (AJAX content loaded)
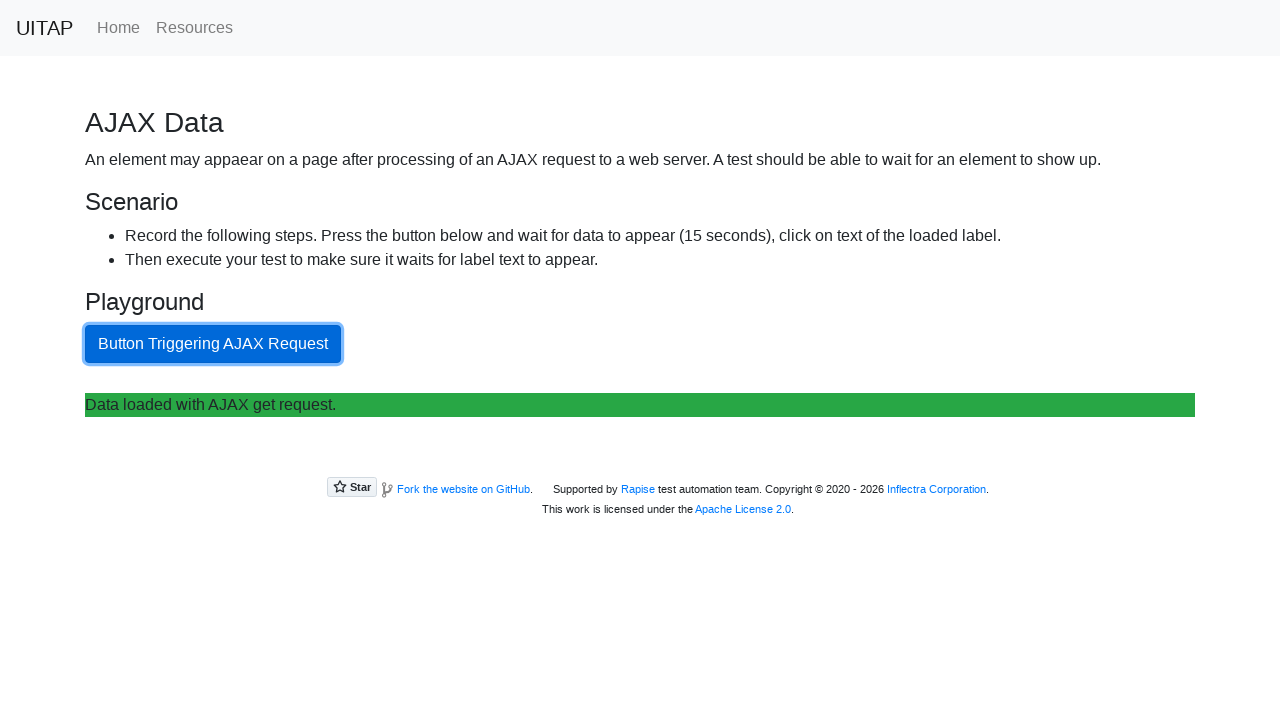

Retrieved text content from success message element
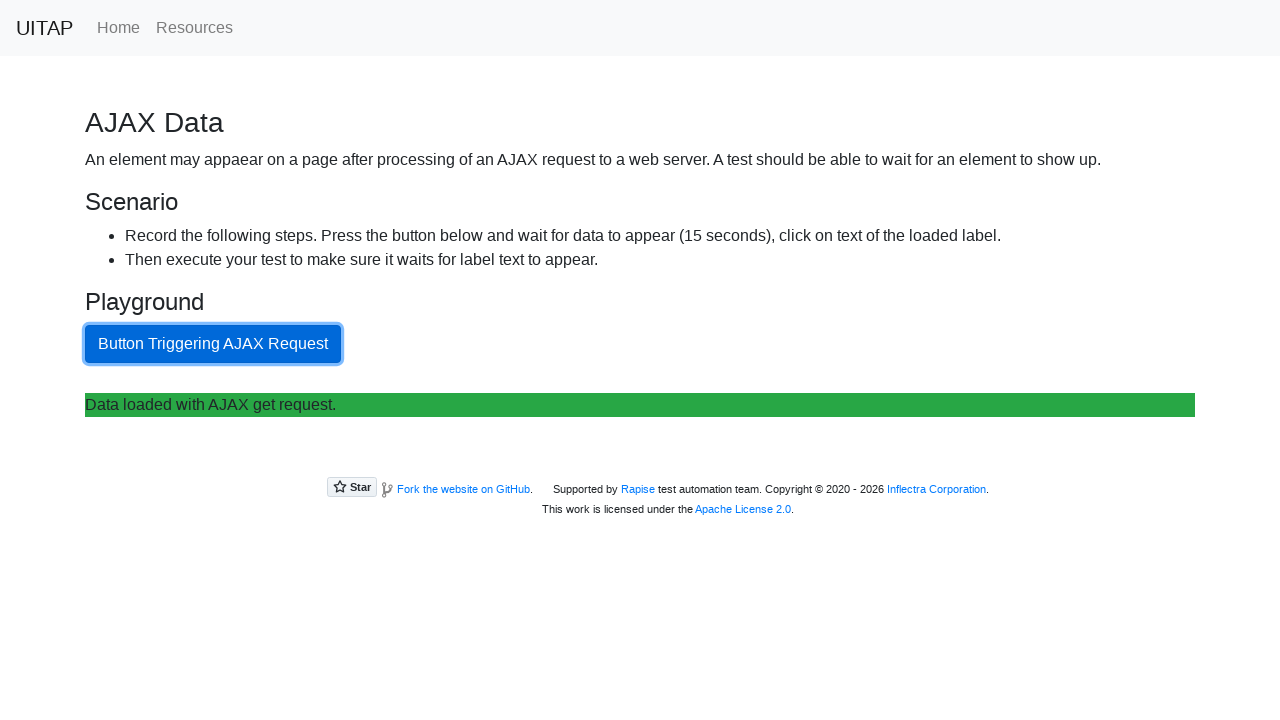

Verified that success message contains expected text 'Data loaded with AJAX get request.'
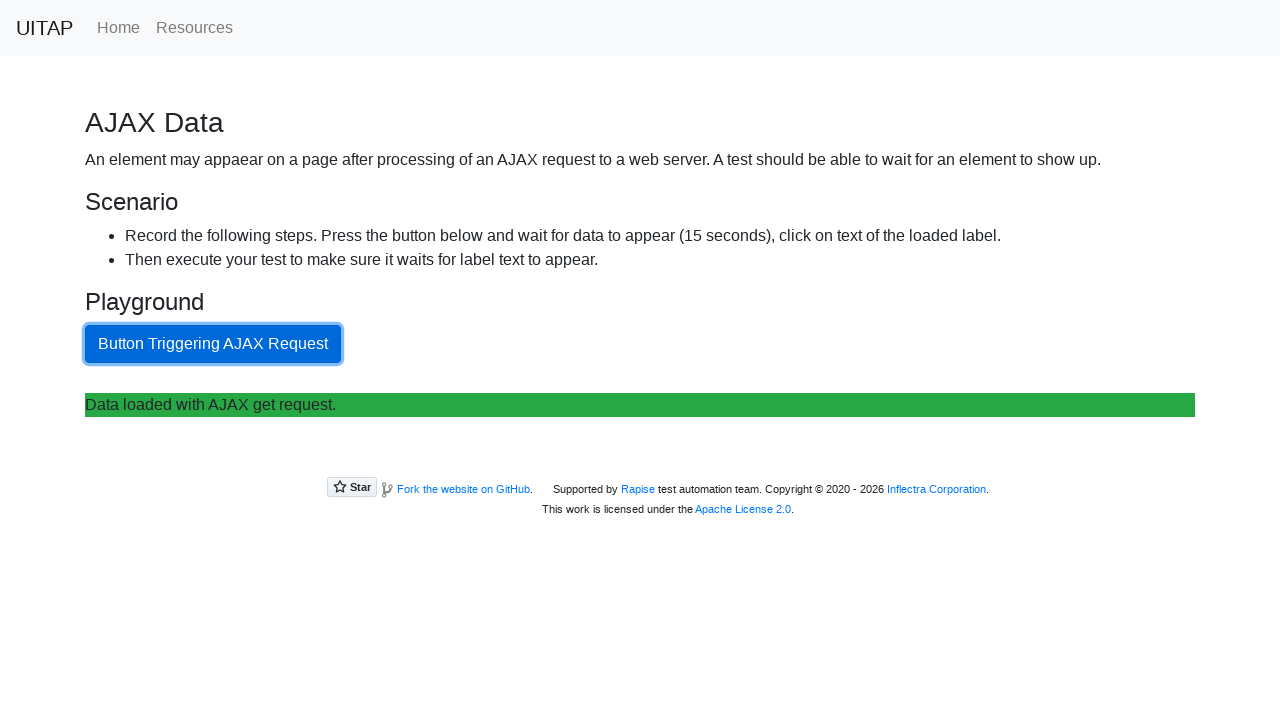

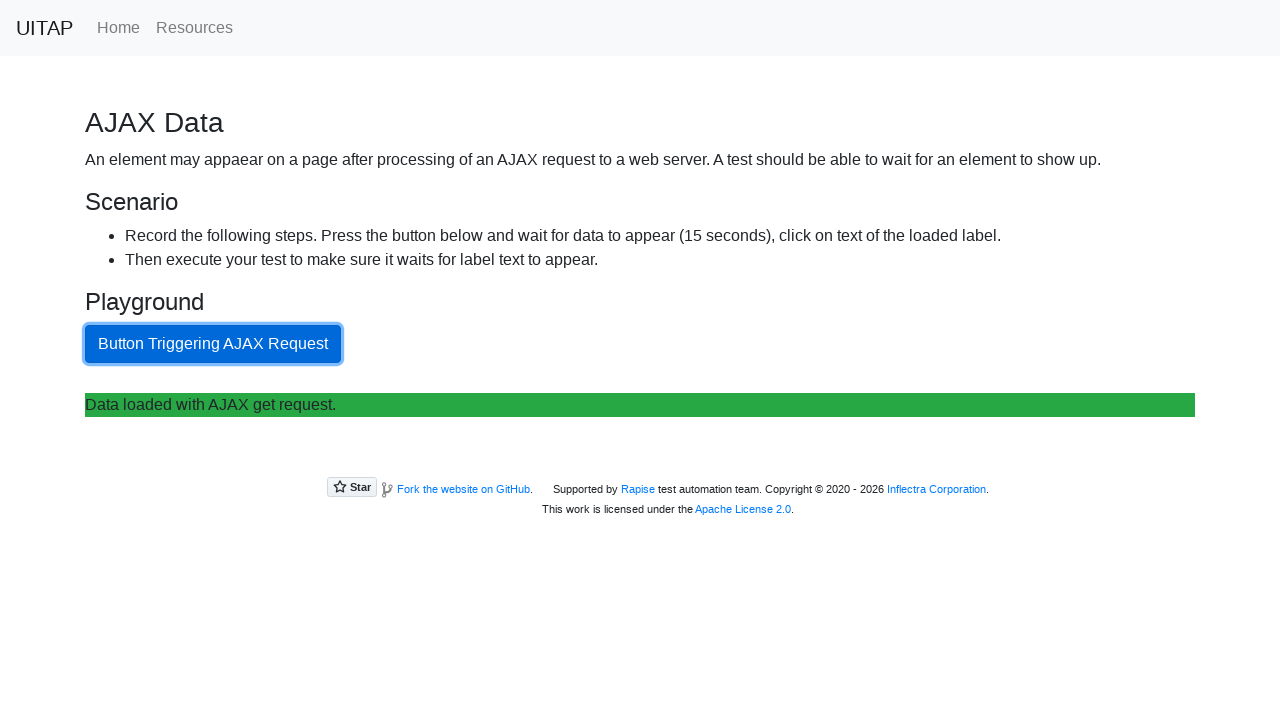